Tests a data types form by filling in all fields except zip code, submitting the form, and verifying that the zip code field shows an error (red) while all other filled fields show success (green).

Starting URL: https://bonigarcia.dev/selenium-webdriver-java/data-types.html

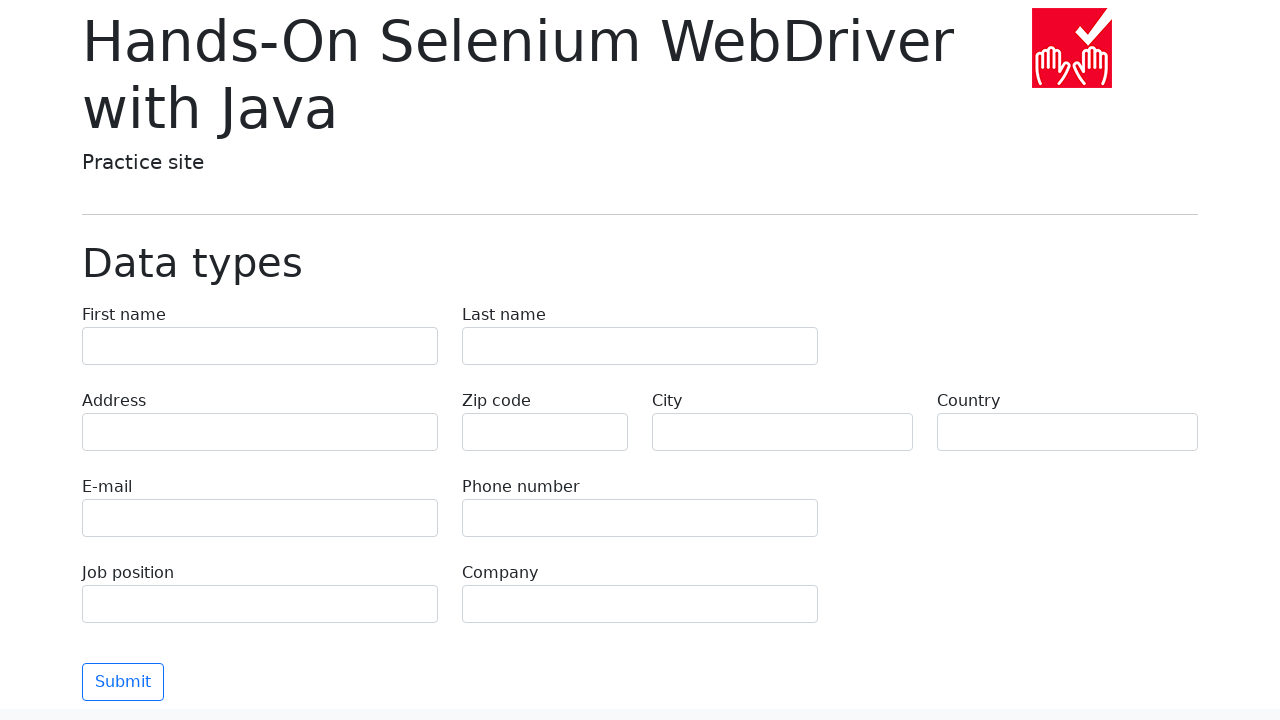

Filled first name field with 'Иван' on [name="first-name"]
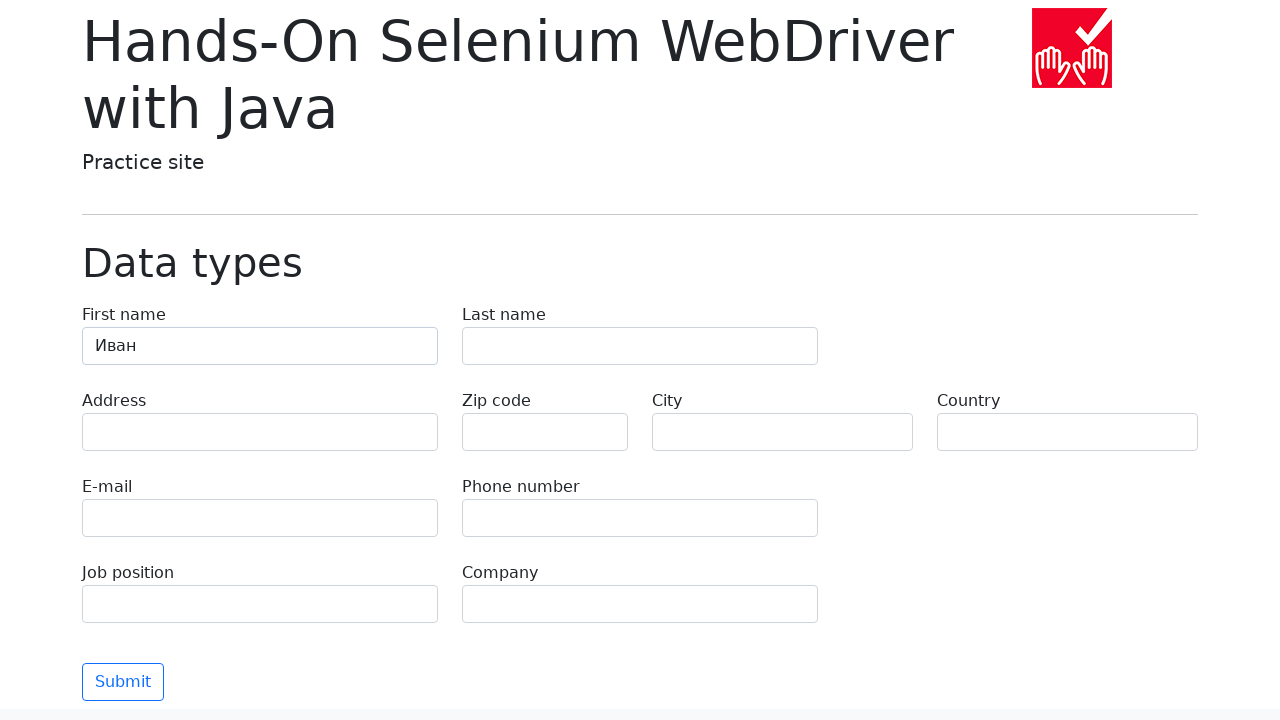

Filled last name field with 'Петров' on [name="last-name"]
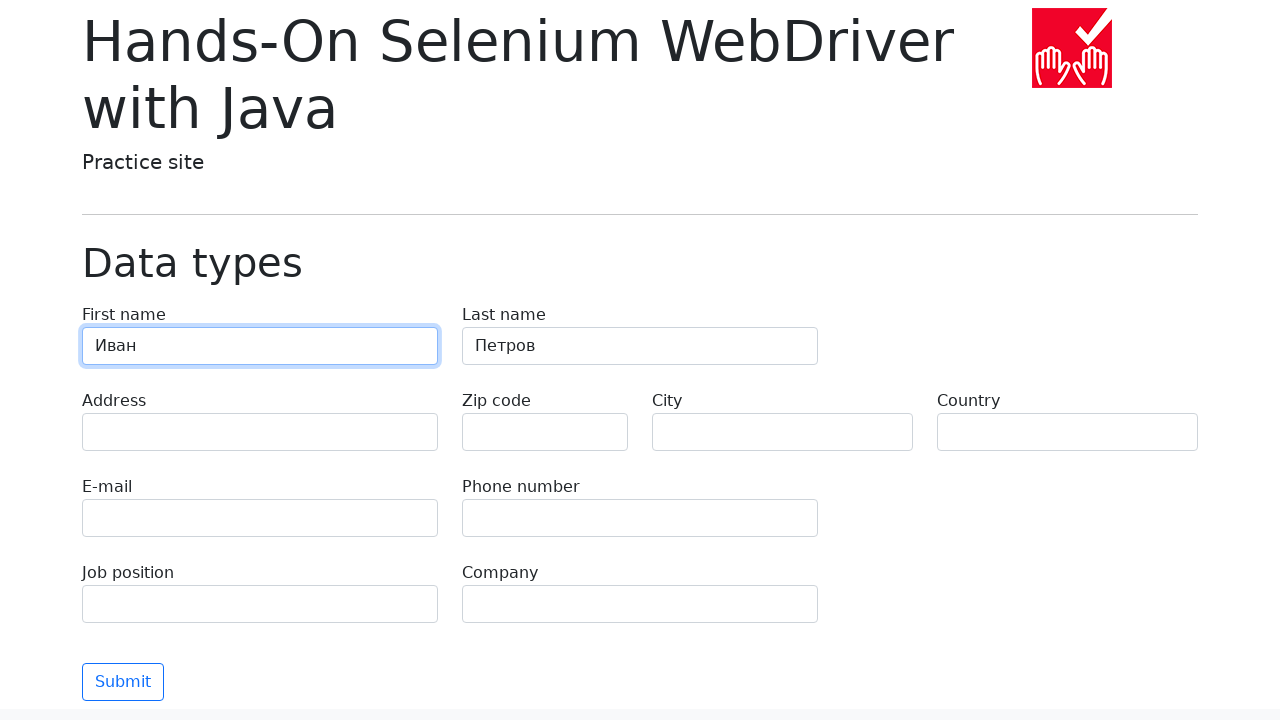

Filled address field with 'Ленина, 55-3' on [name="address"]
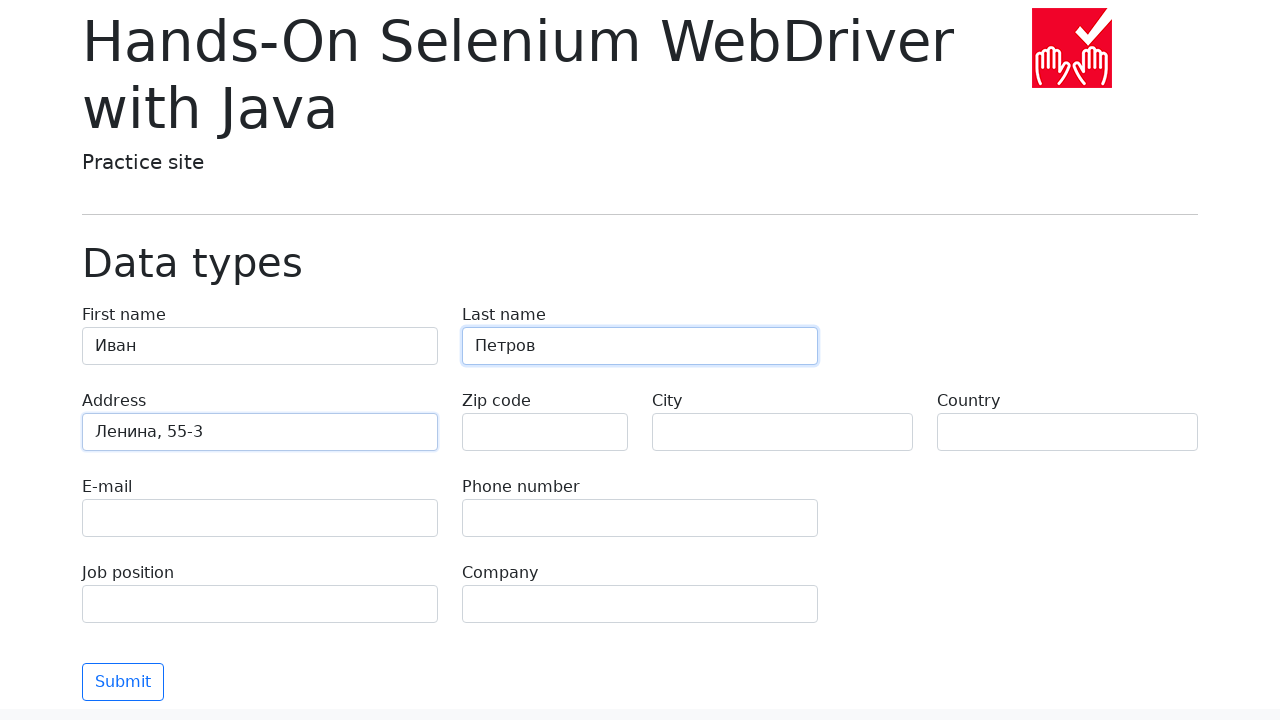

Filled city field with 'Москва' on [name="city"]
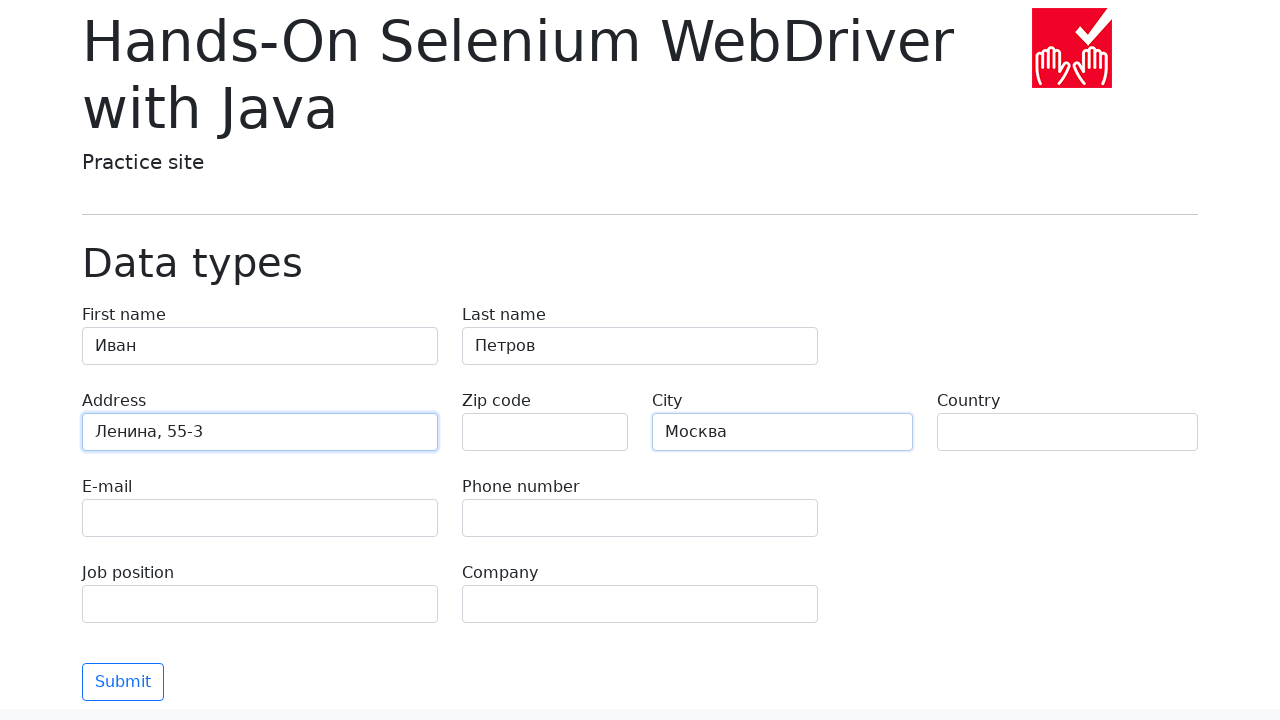

Filled country field with 'Россия' on [name="country"]
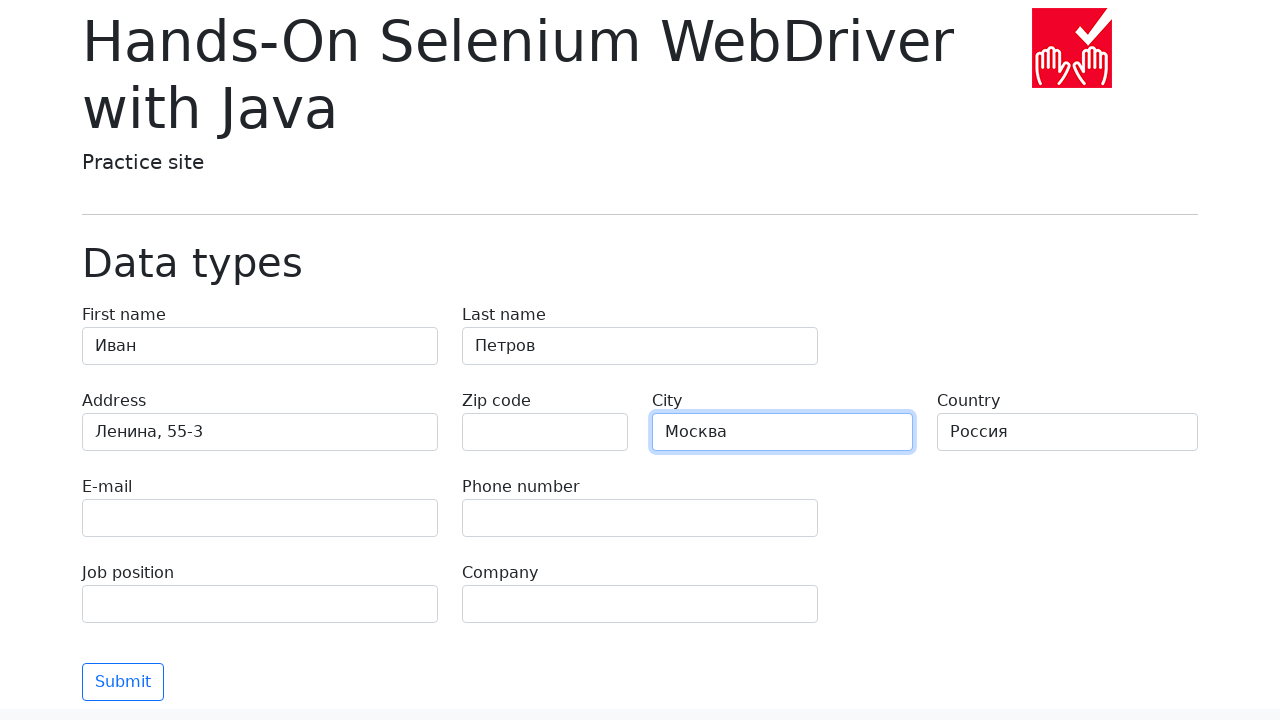

Filled email field with 'test@skypro.com' on [name="e-mail"]
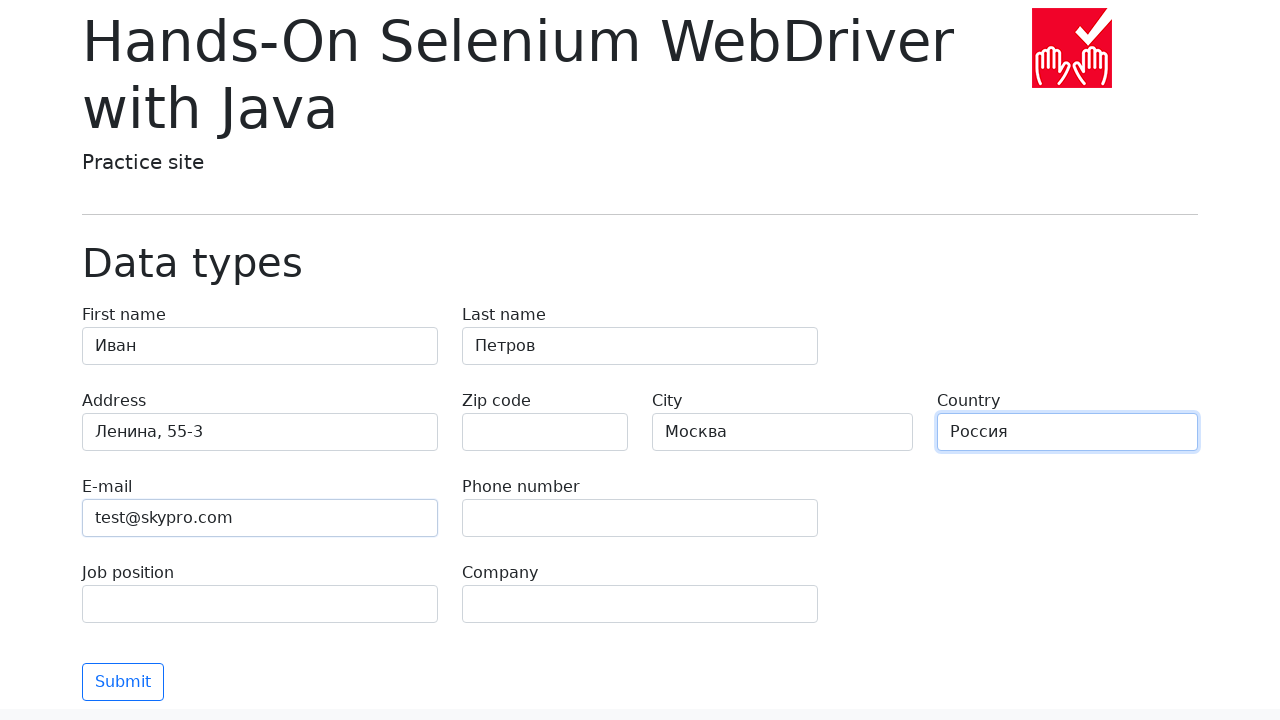

Filled phone field with '+7985899998787' on [name="phone"]
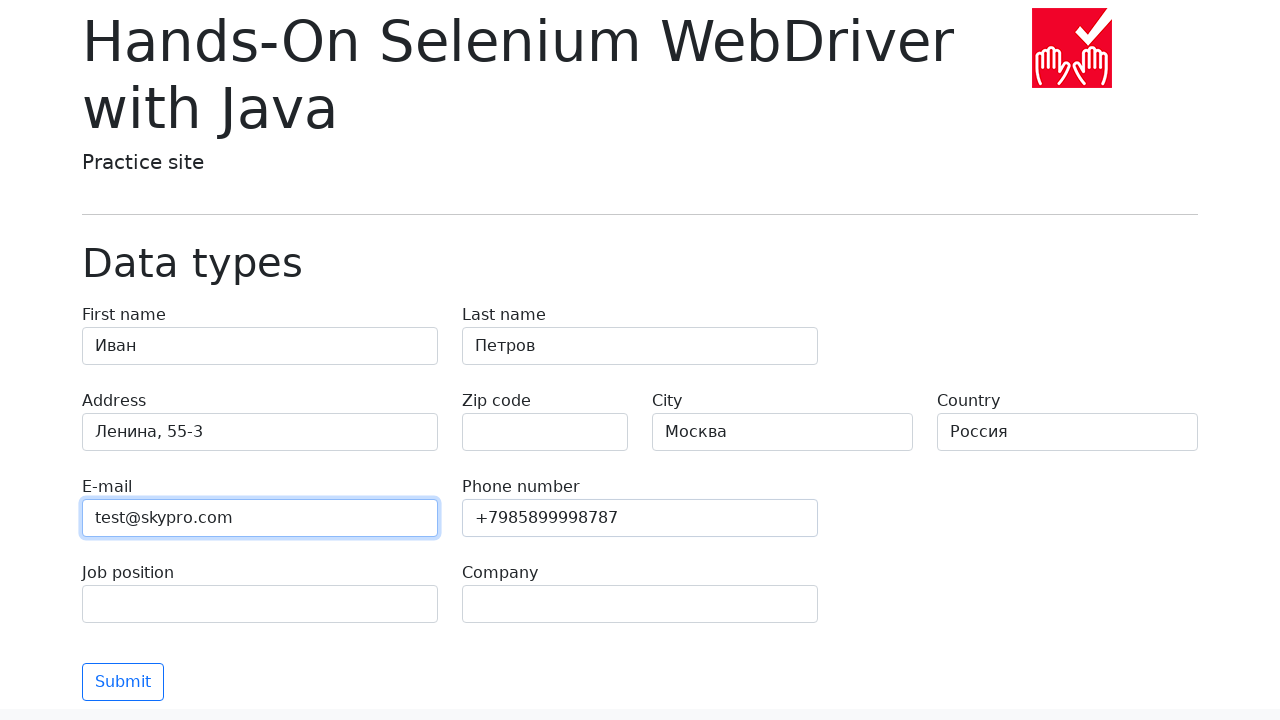

Filled job position field with 'QA' on [name="job-position"]
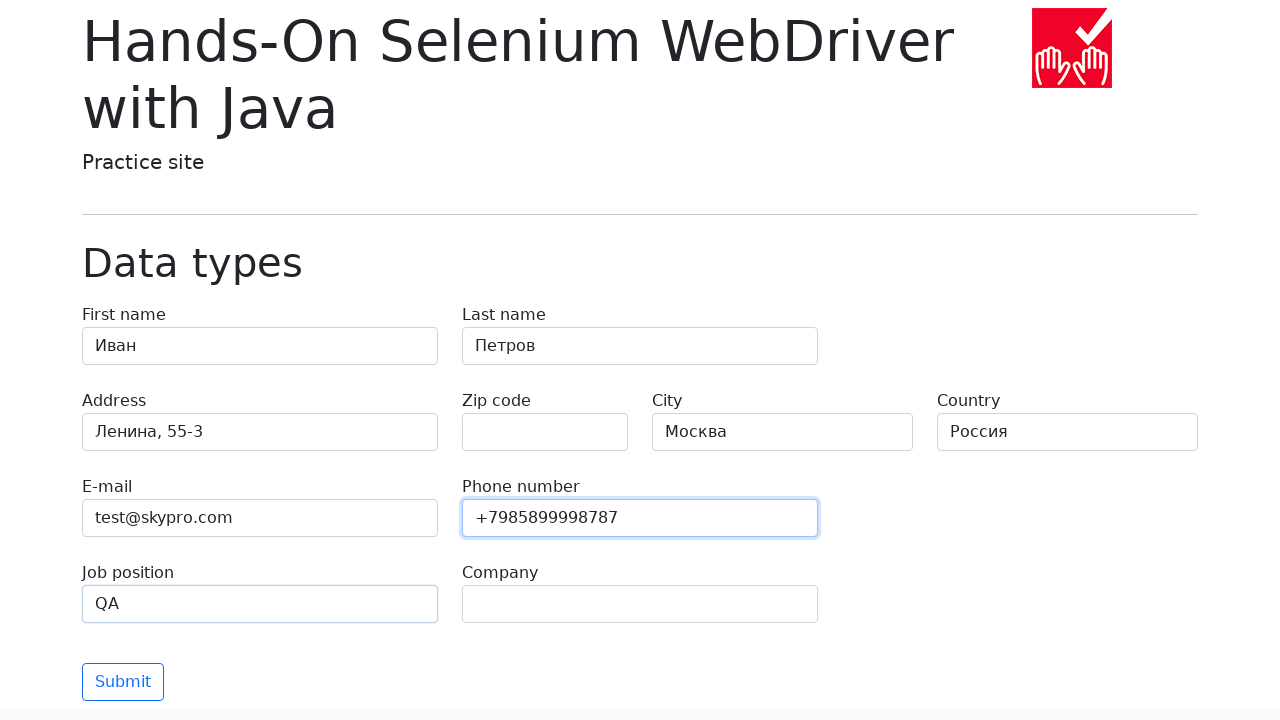

Filled company field with 'SkyPro' on [name="company"]
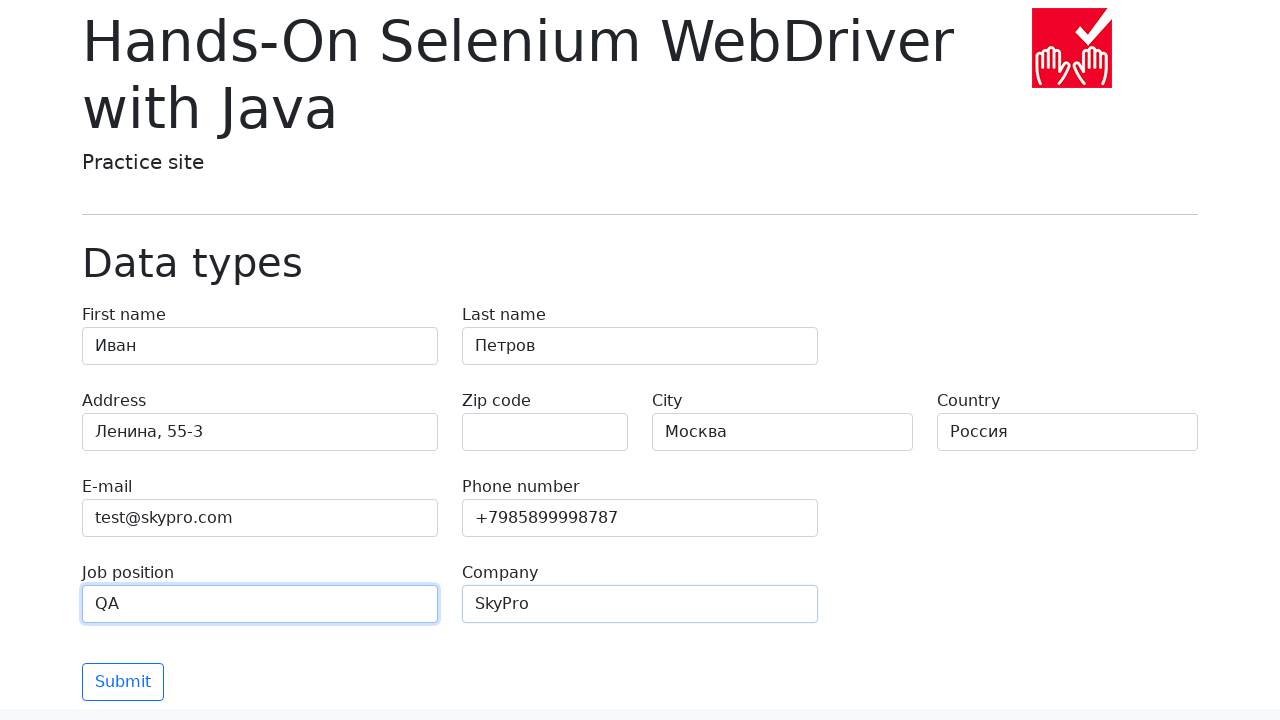

Clicked submit button to validate form at (123, 682) on [type="submit"]
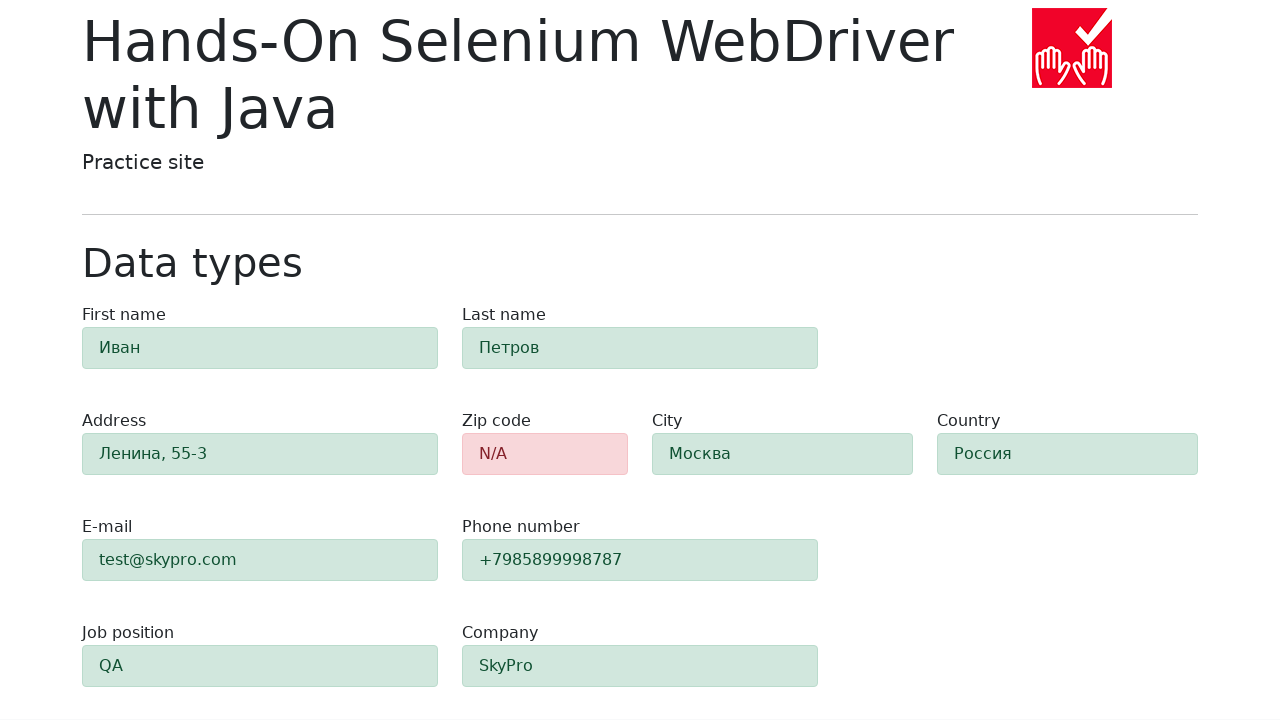

Zip code field shows error styling (alert-danger)
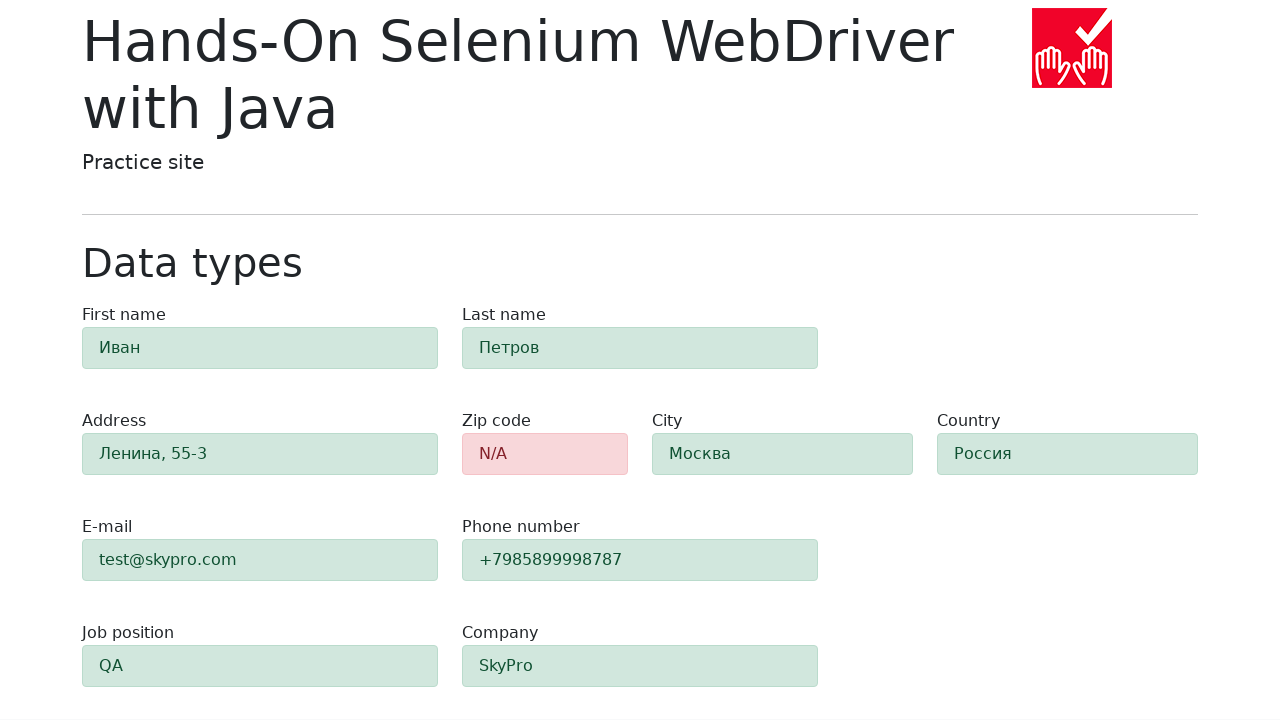

First name field shows success styling (alert-success)
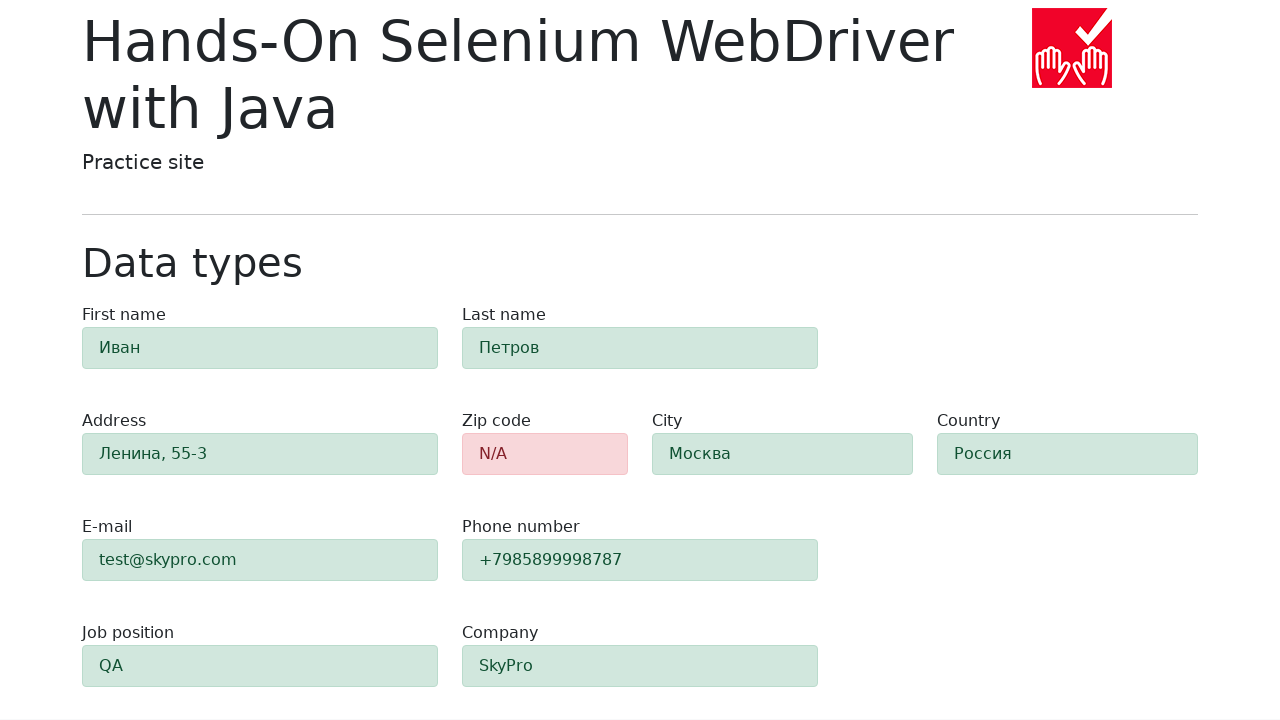

Last name field shows success styling (alert-success)
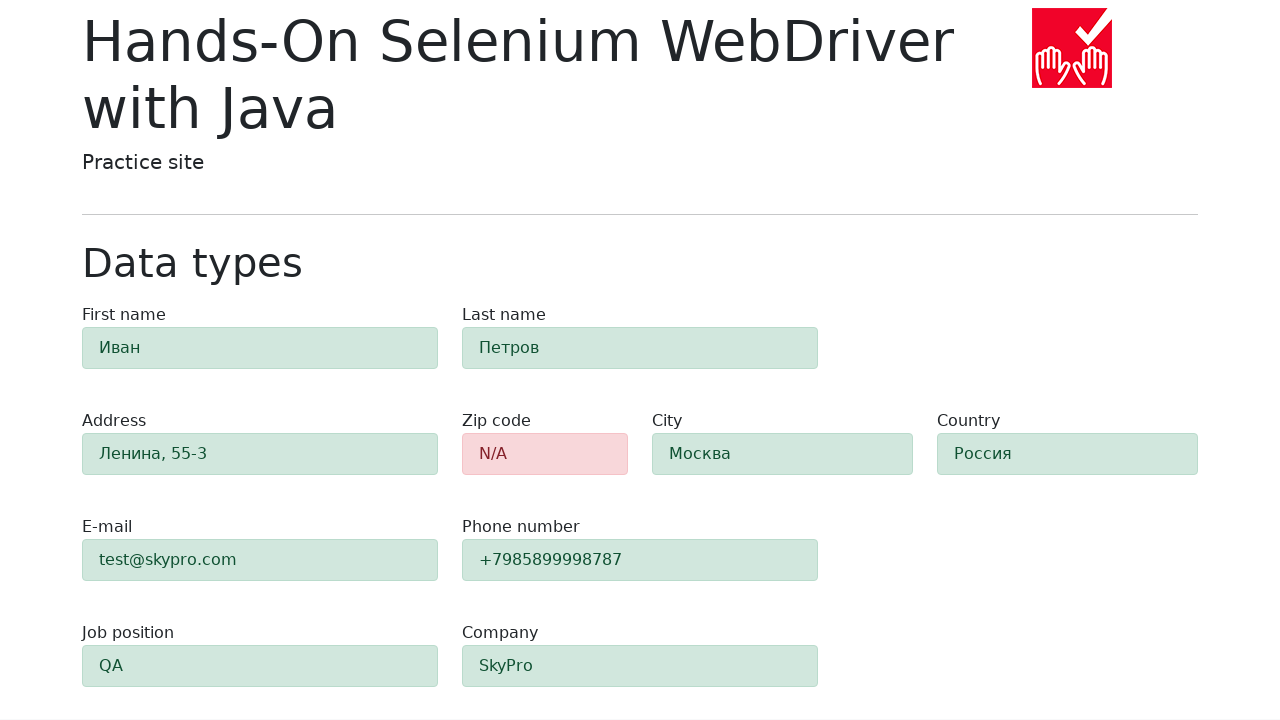

Address field shows success styling (alert-success)
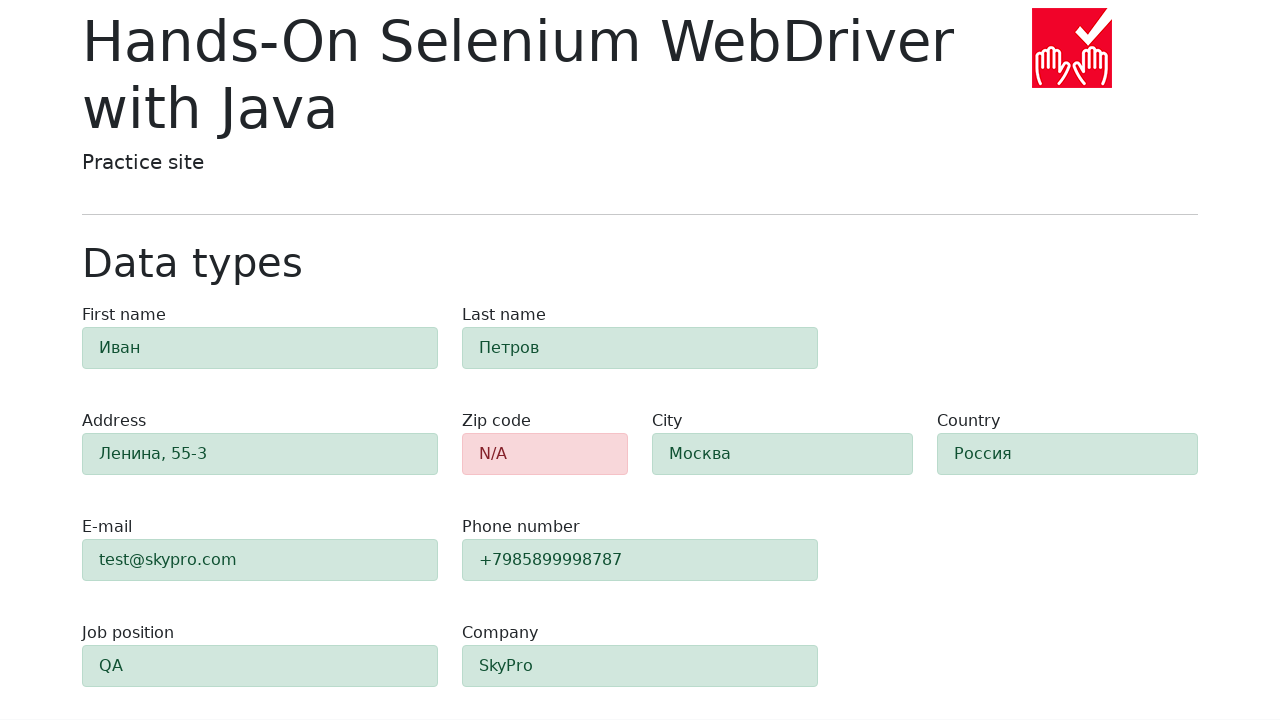

City field shows success styling (alert-success)
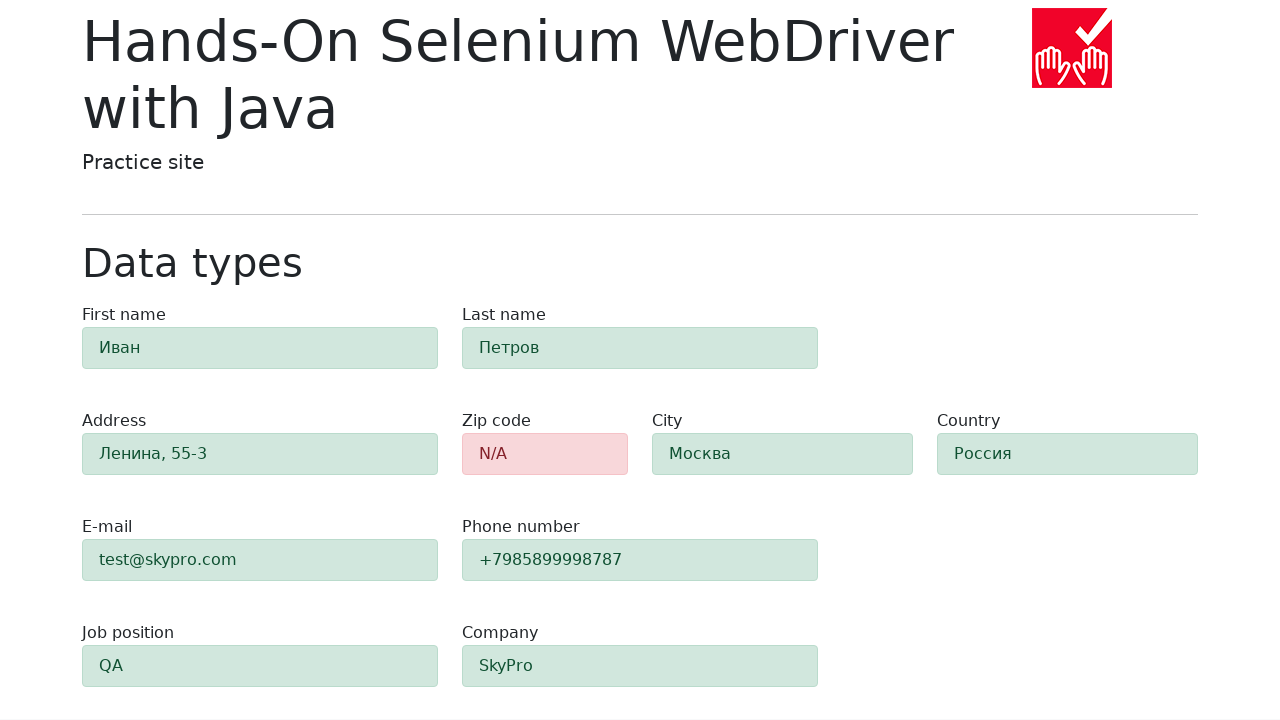

Country field shows success styling (alert-success)
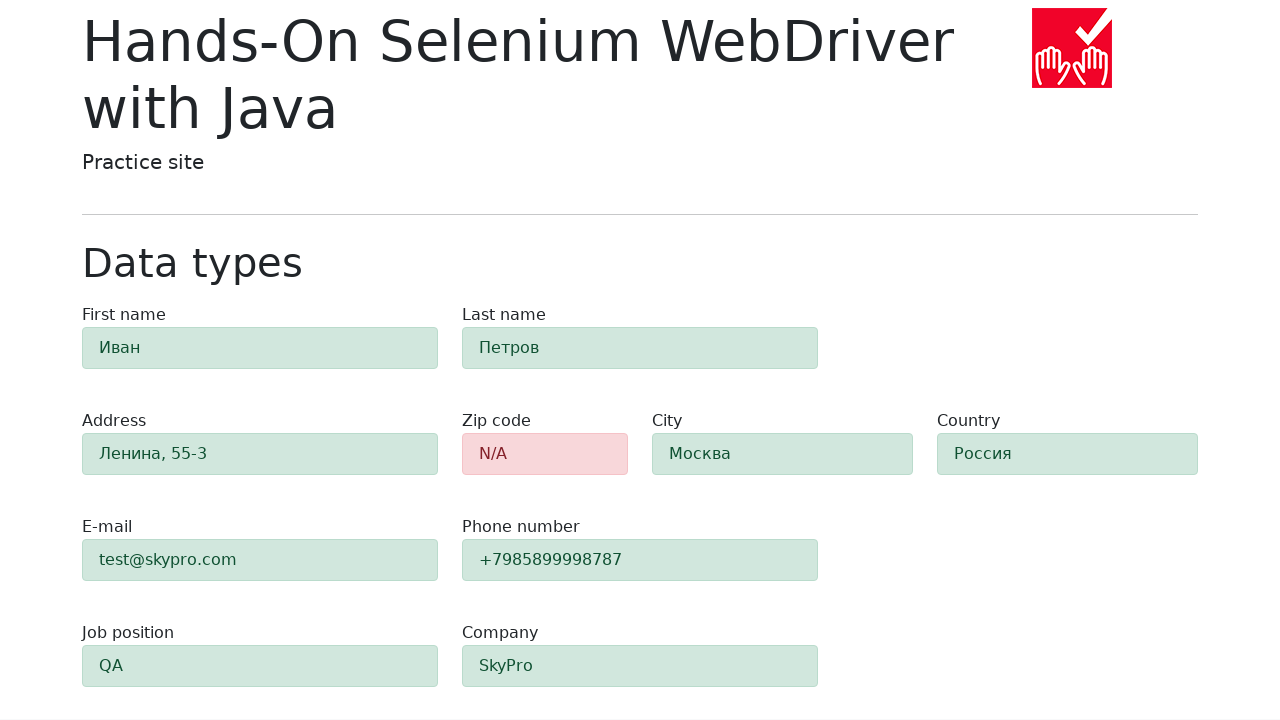

Email field shows success styling (alert-success)
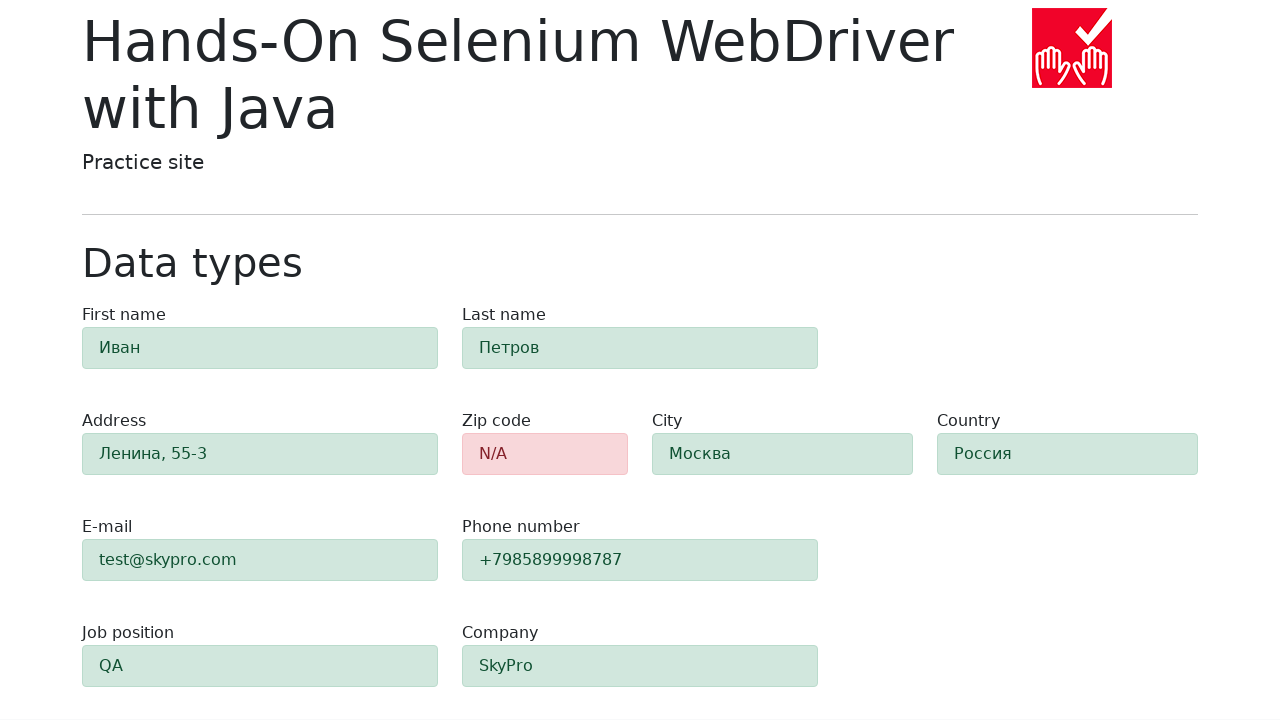

Phone field shows success styling (alert-success)
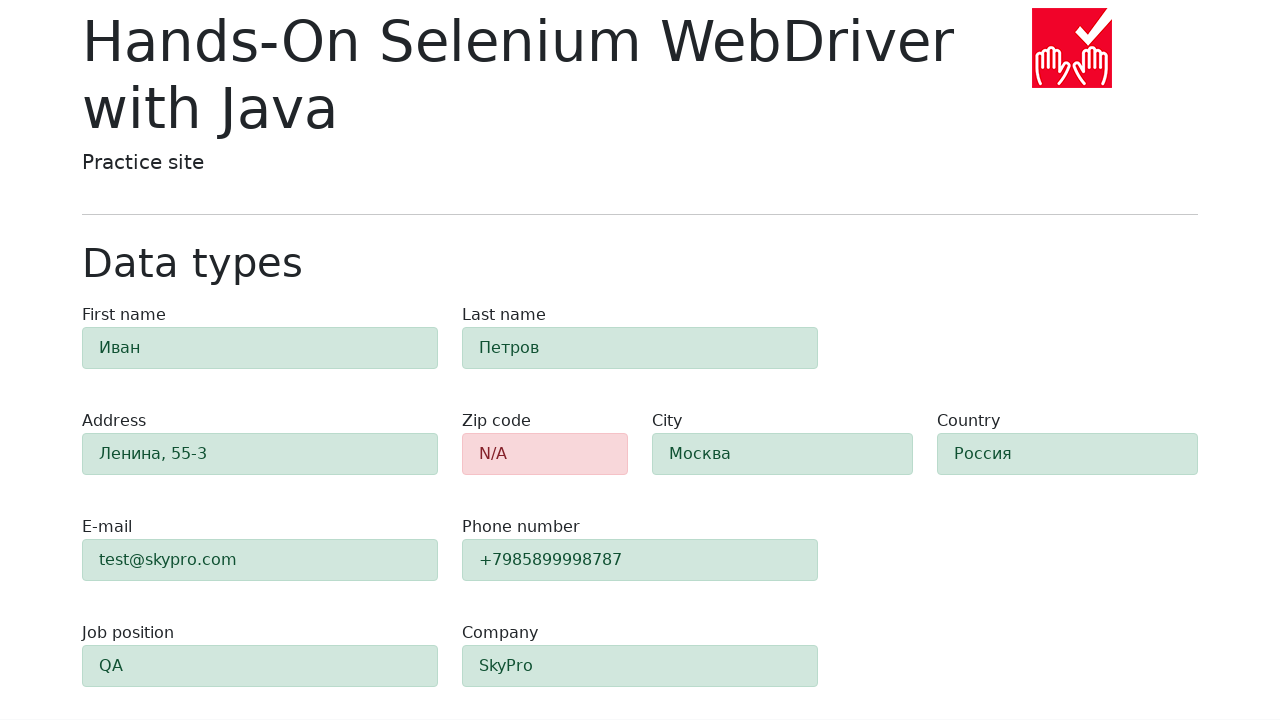

Job position field shows success styling (alert-success)
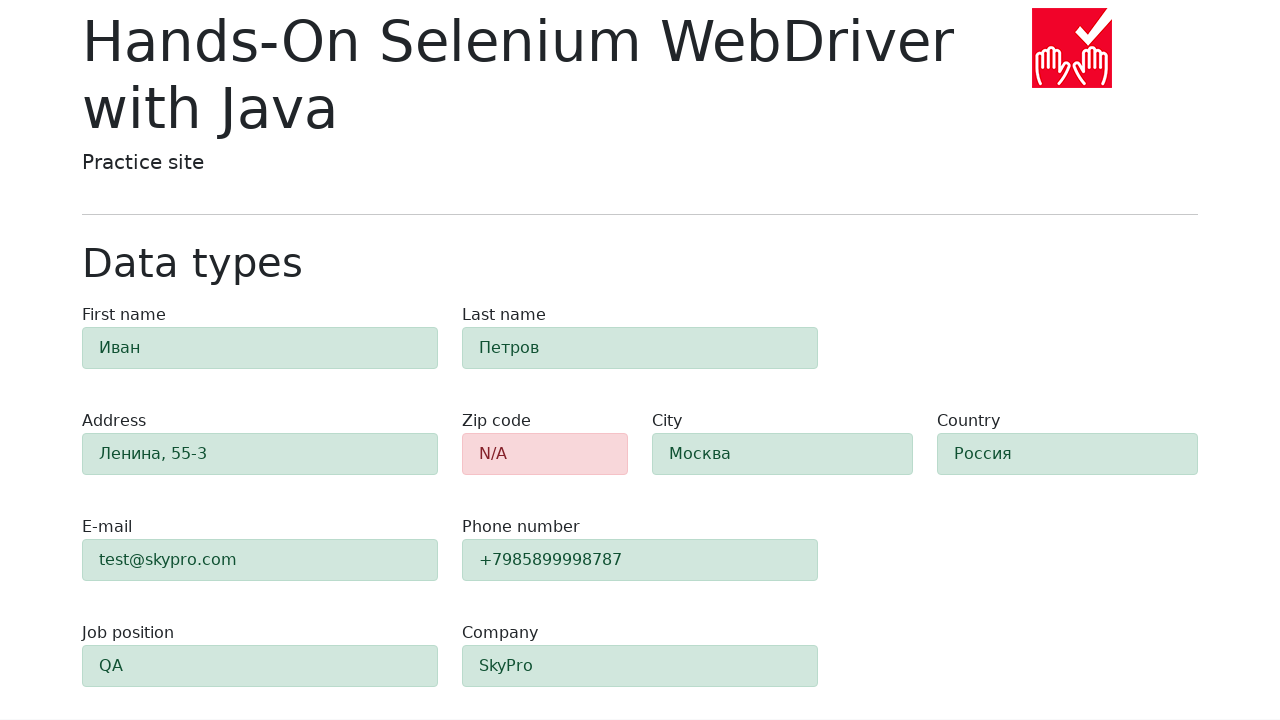

Company field shows success styling (alert-success)
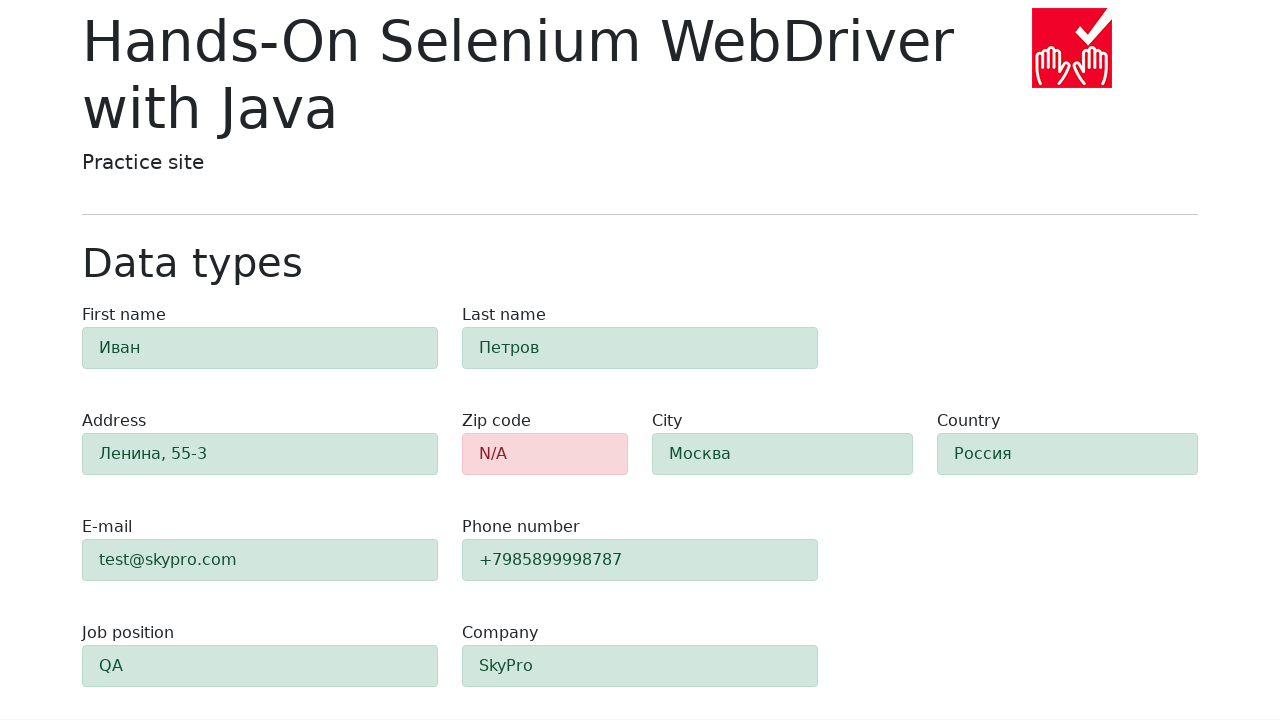

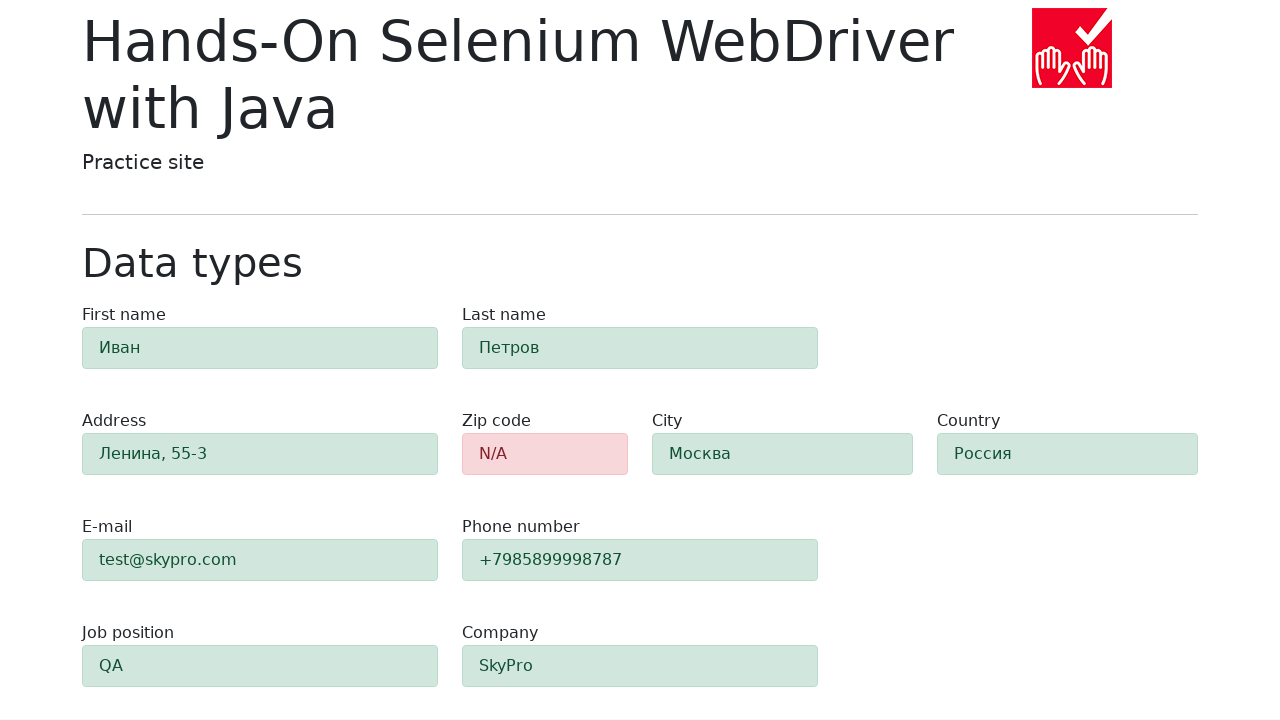